Tests getting window size after setting fullscreen mode on Best Buy website

Starting URL: https://www.bestbuy.com/

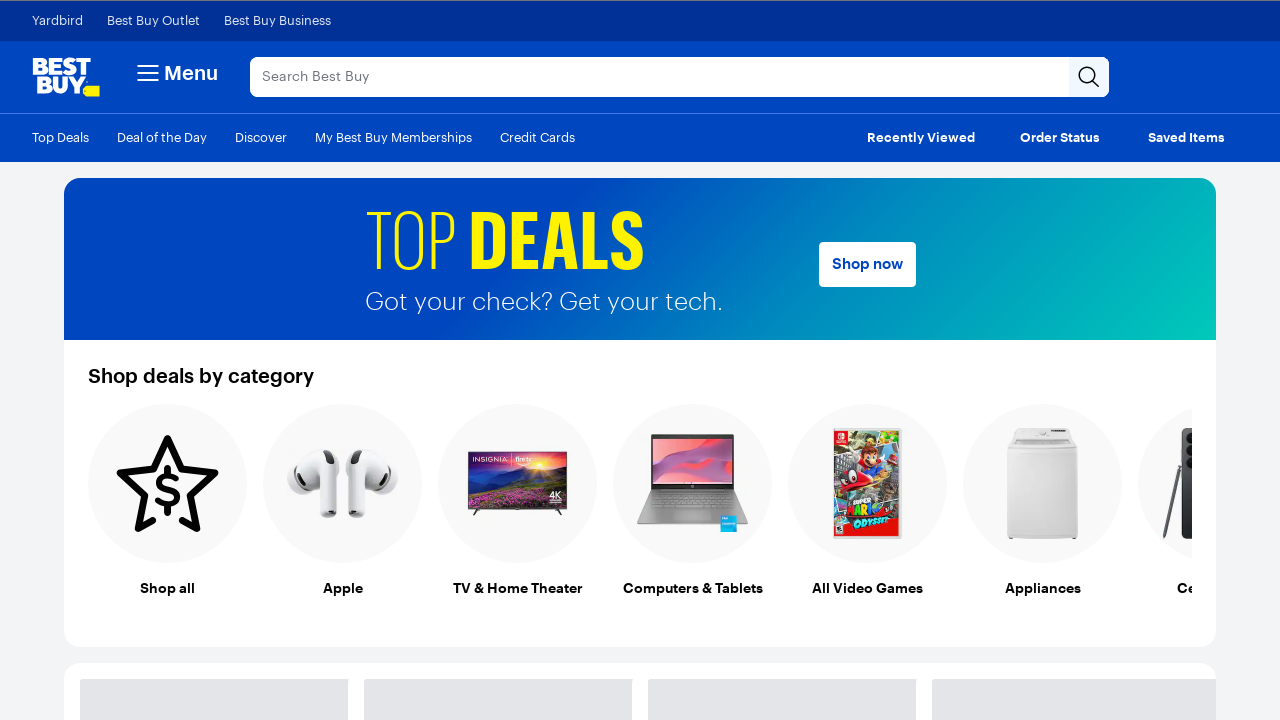

Entered fullscreen mode on Best Buy website
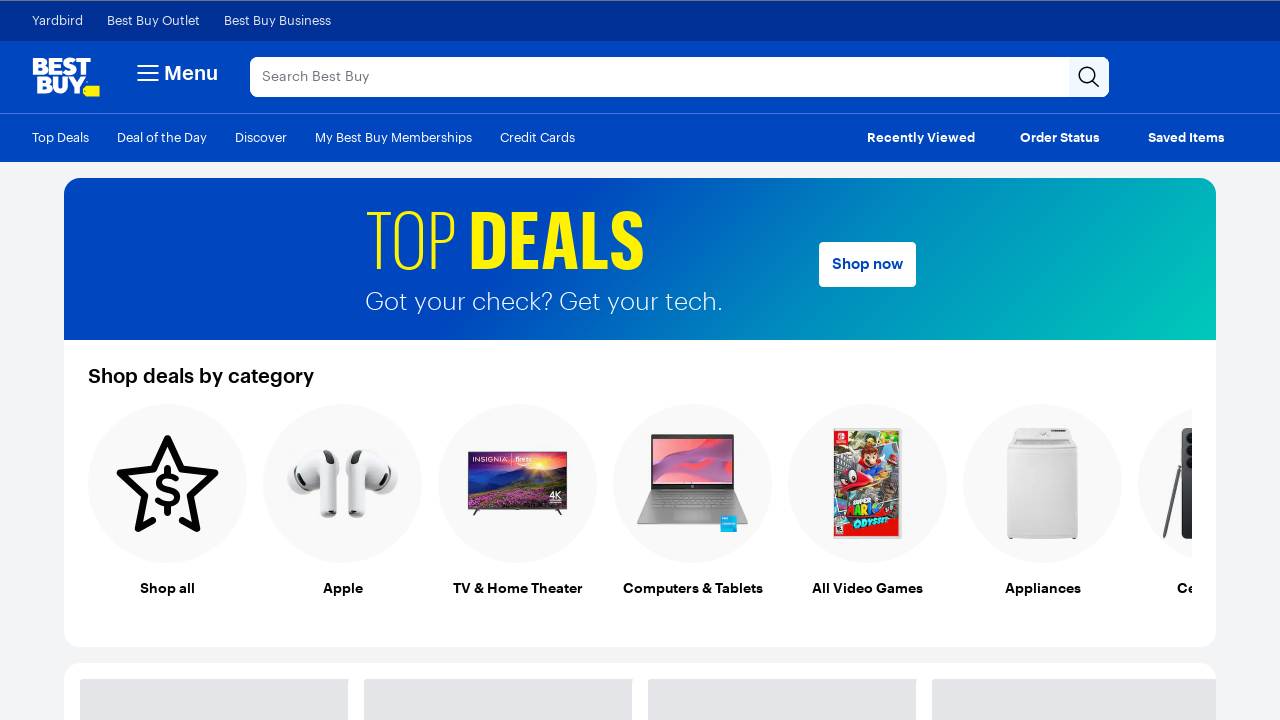

Retrieved viewport size: width=1280, height=720
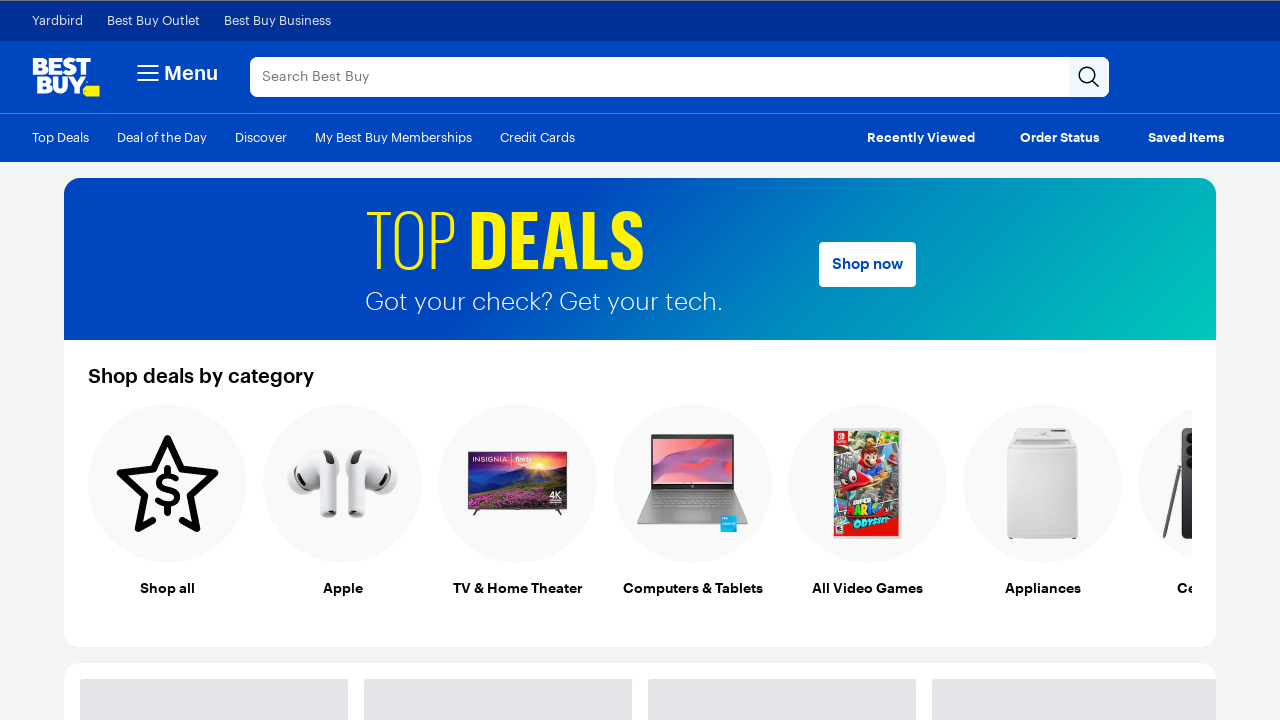

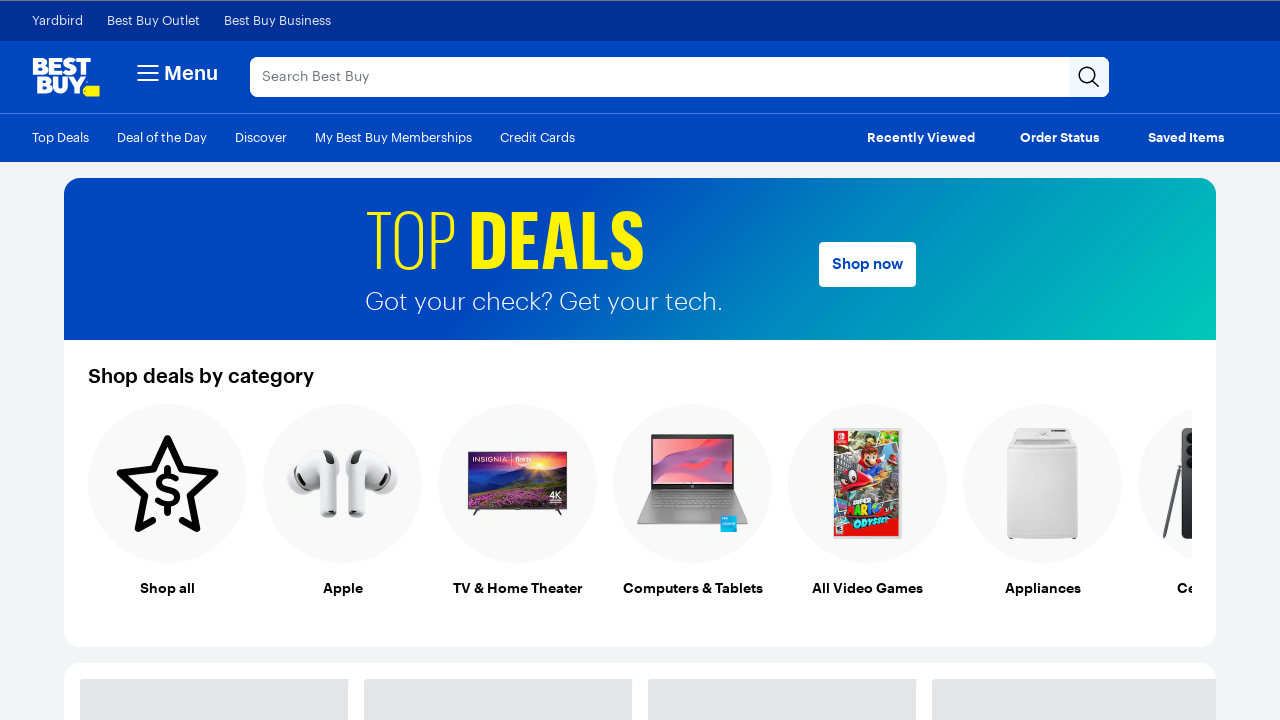